Tests iframe switching functionality on W3Schools tryit editor page by navigating to the page and switching to the result iframe.

Starting URL: https://www.w3schools.com/tags/tryit.asp?filename=tryhtml_link_target

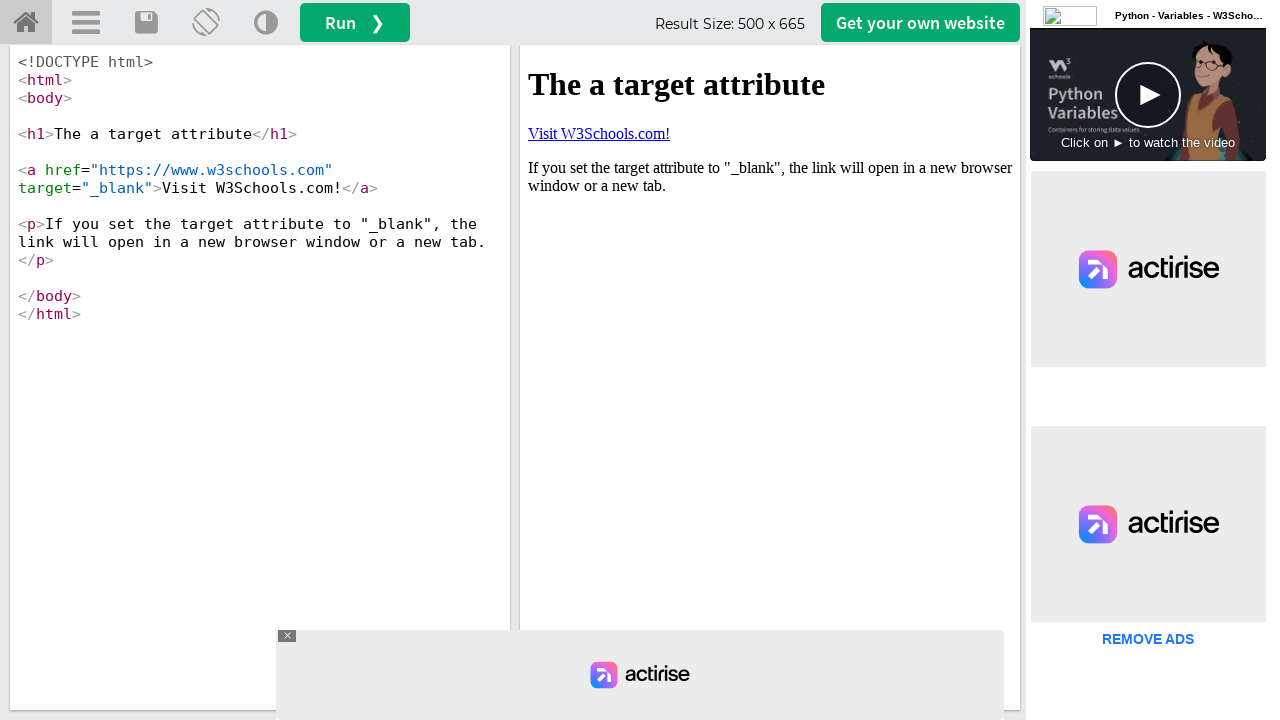

Navigated to W3Schools tryit editor page
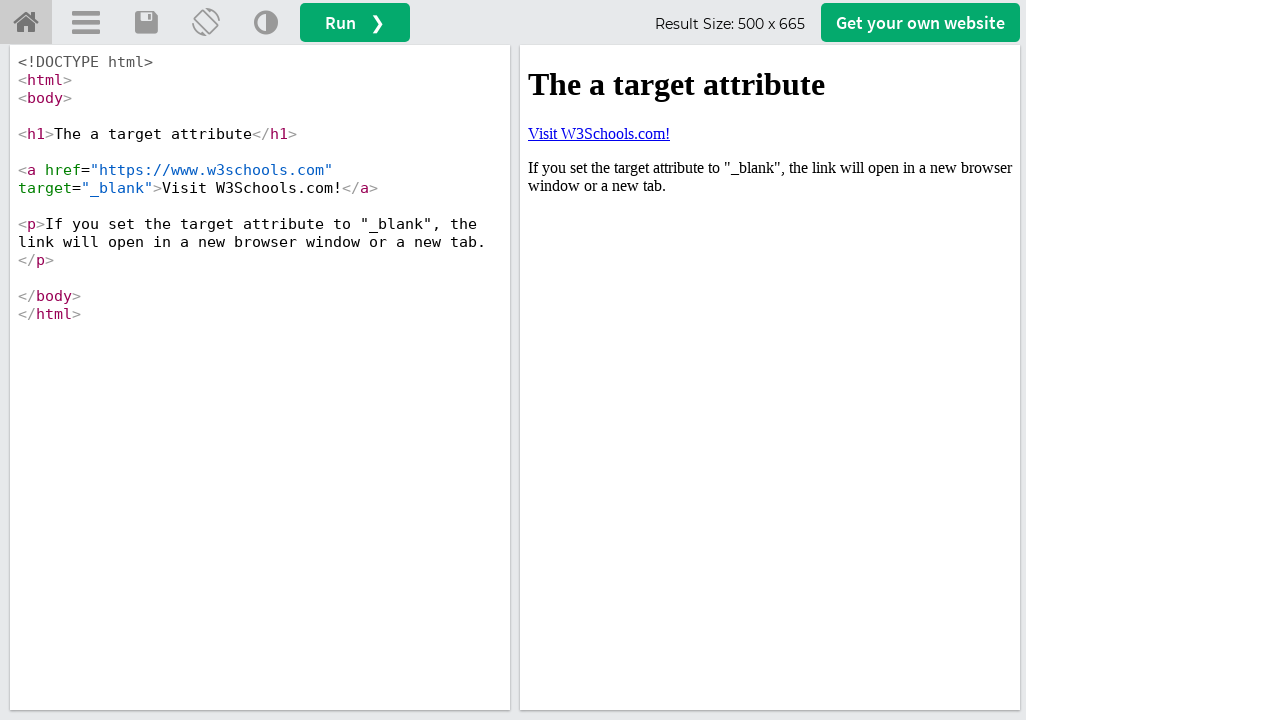

Printed current page URL
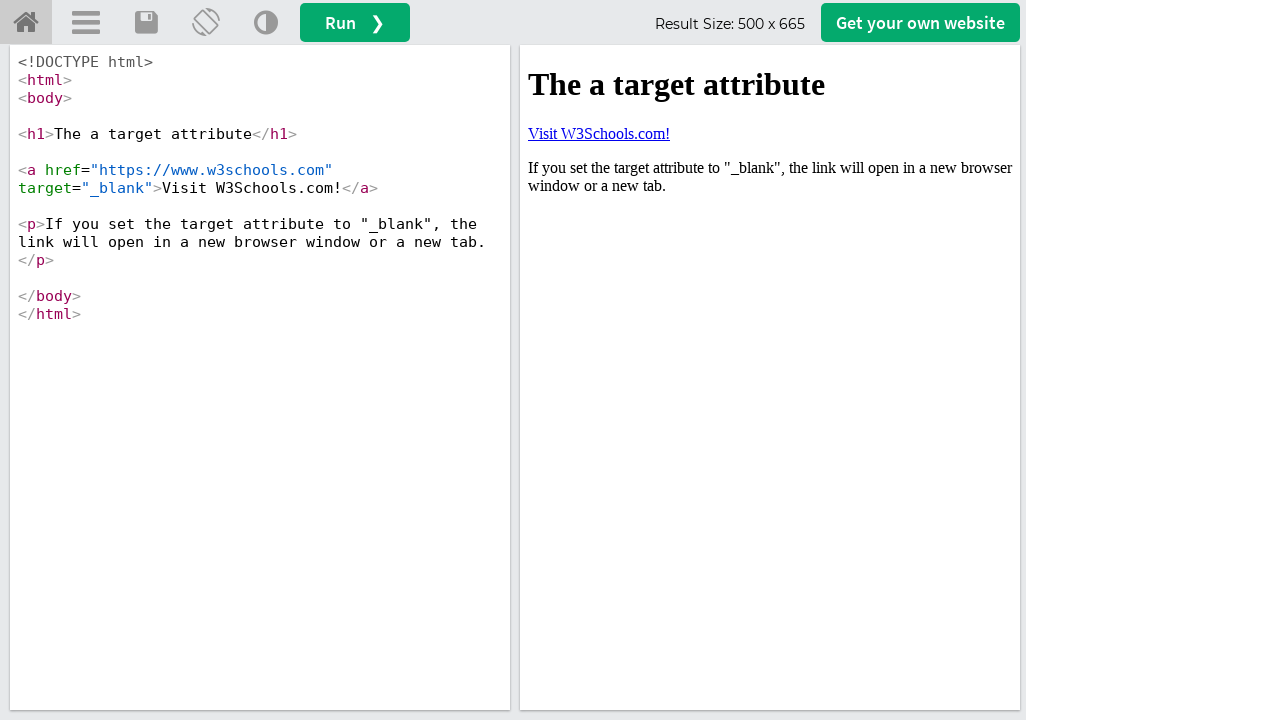

Waited for iframe with id 'iframeResult' to be present
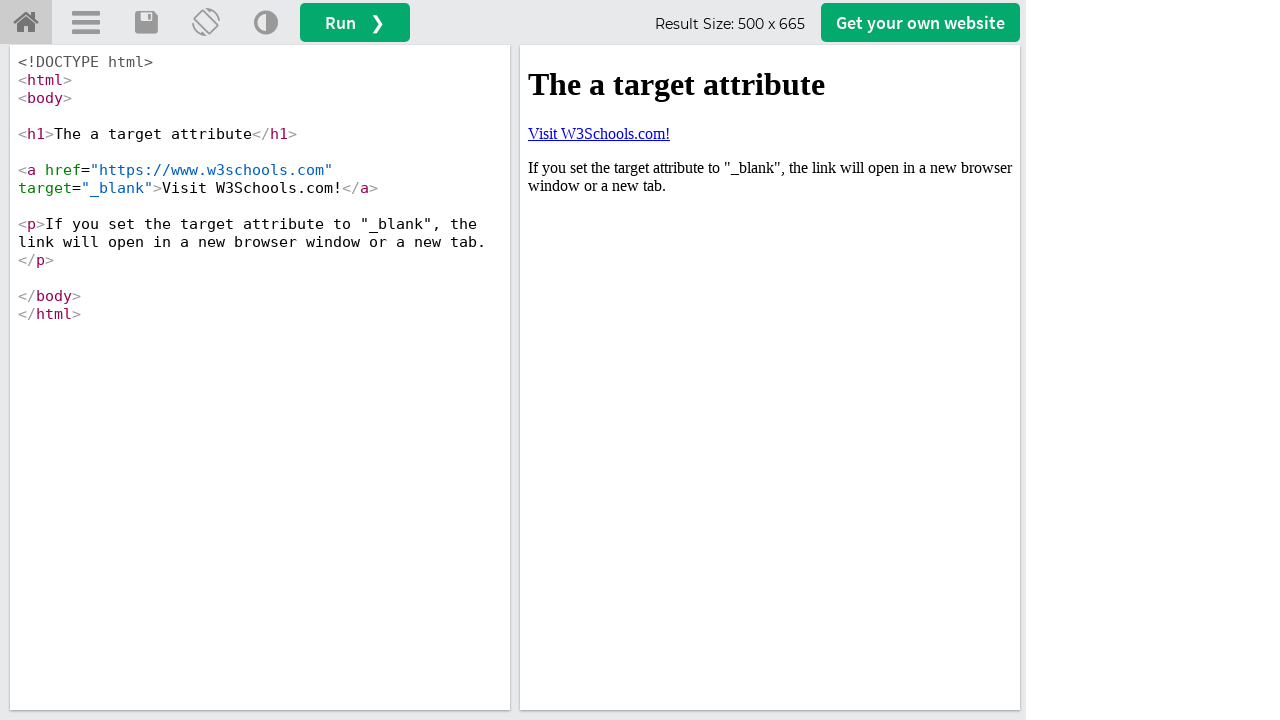

Switched to result iframe
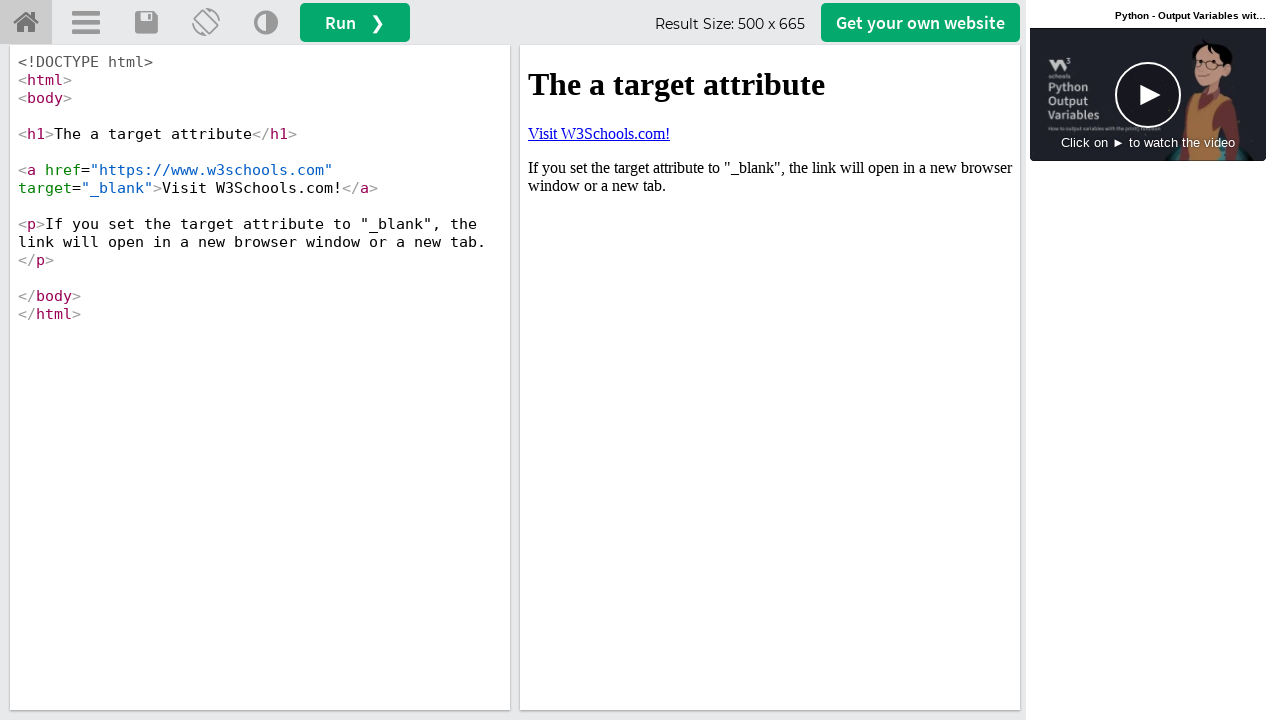

Verified iframe body element is loaded and ready for interaction
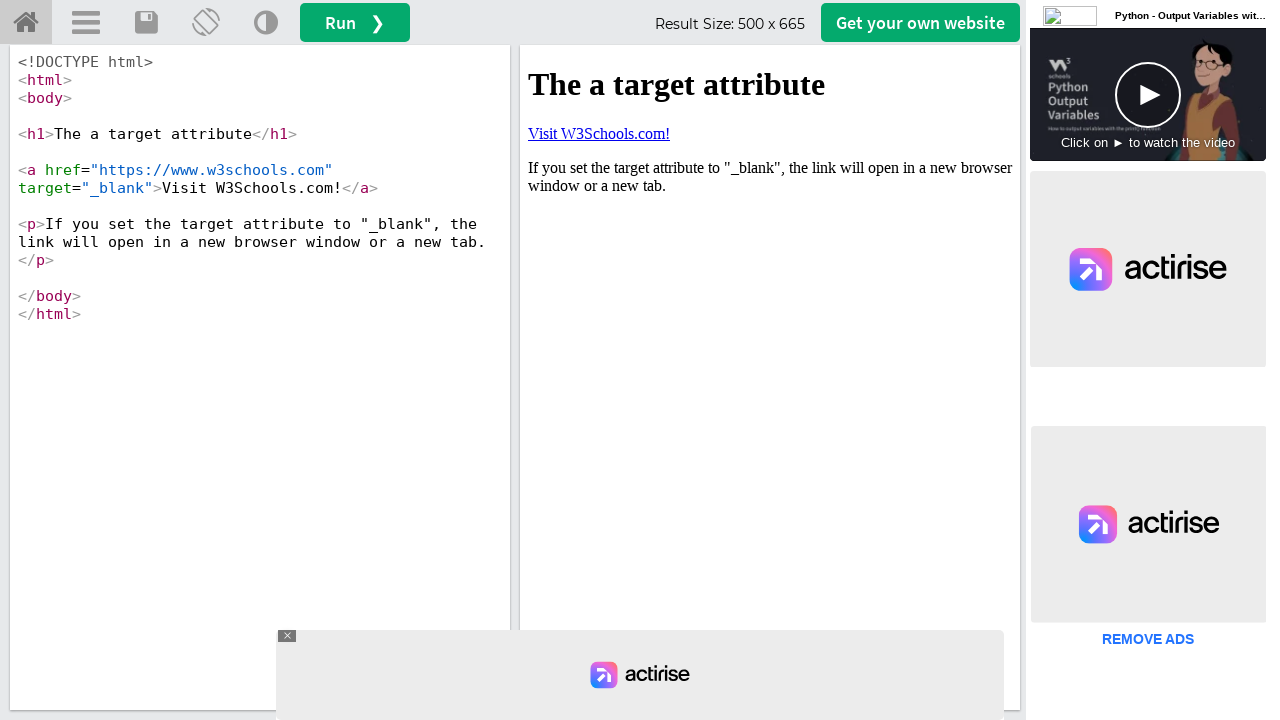

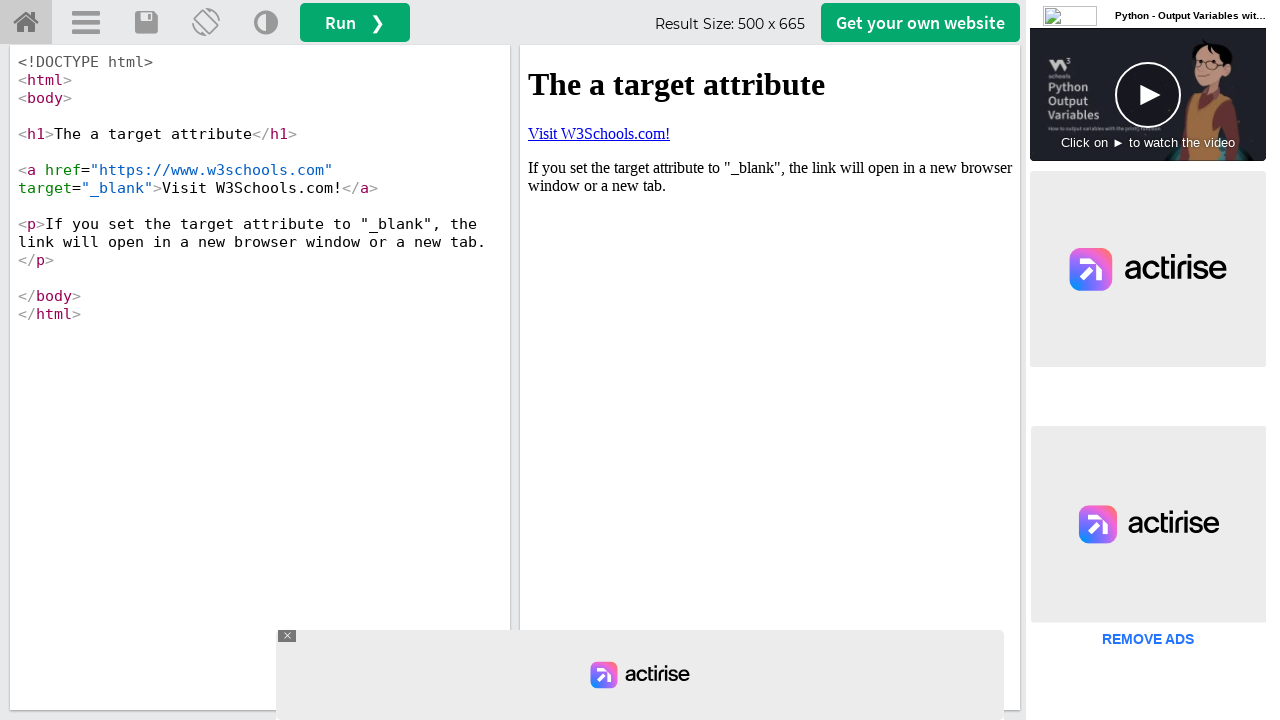